Tests drag and drop functionality by dragging an element from source to target location

Starting URL: https://testautomationpractice.blogspot.com/

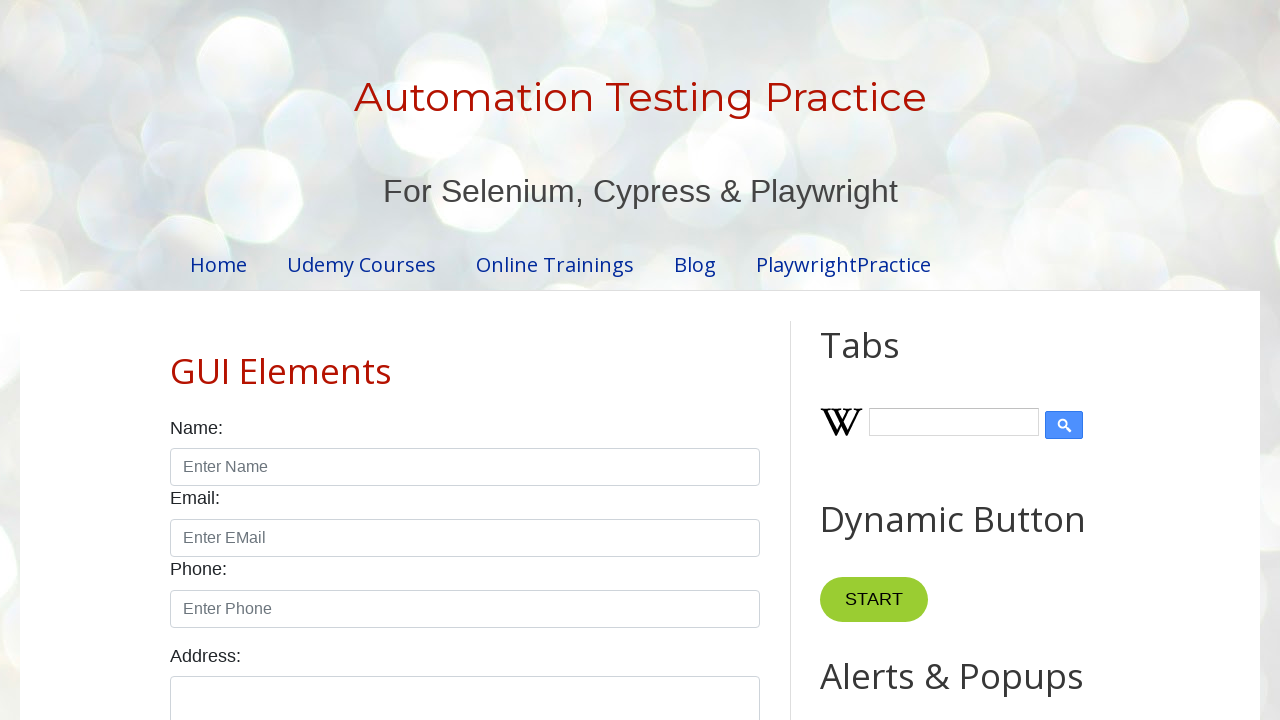

Located the draggable element with id 'draggable'
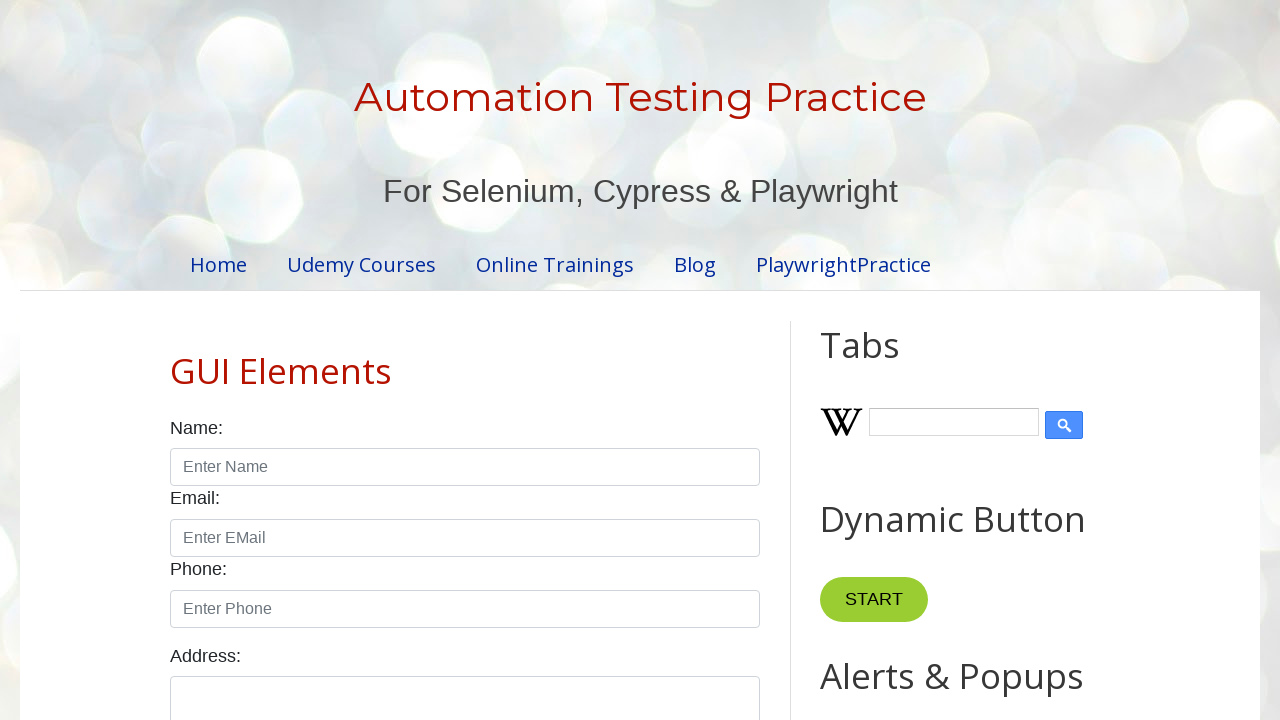

Located the droppable target element with id 'droppable'
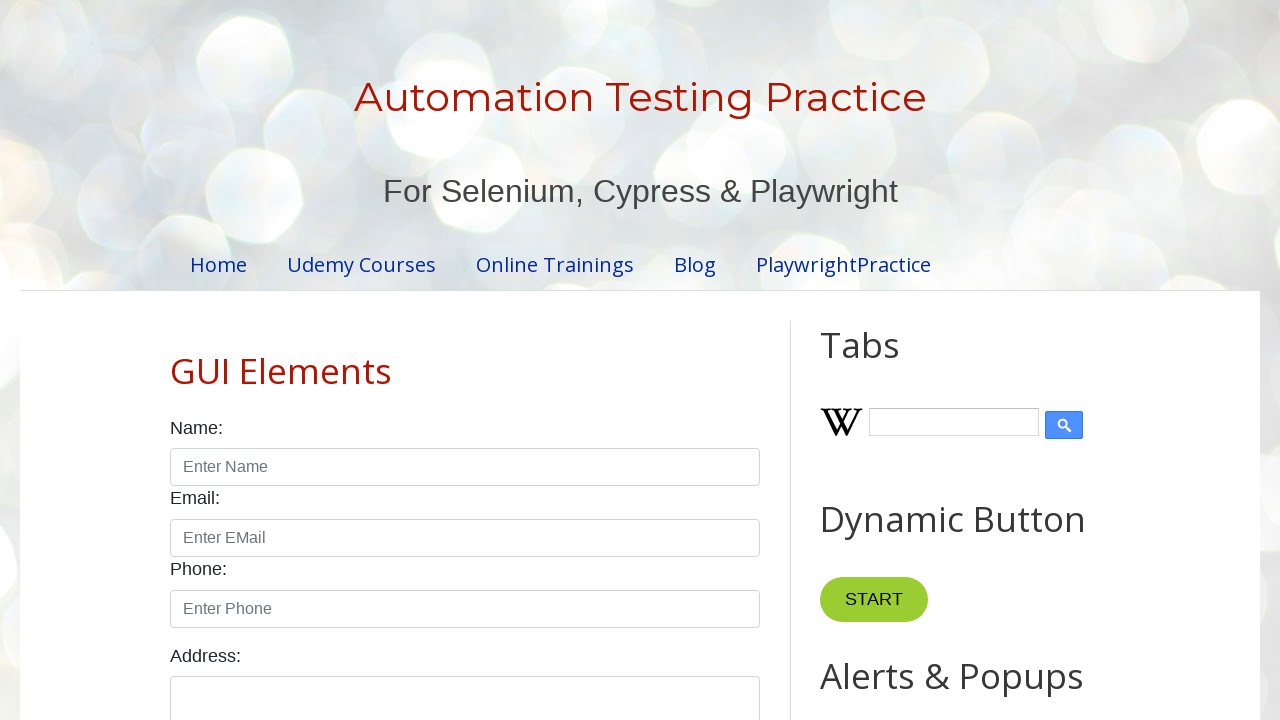

Dragged element from source to target location at (1015, 386)
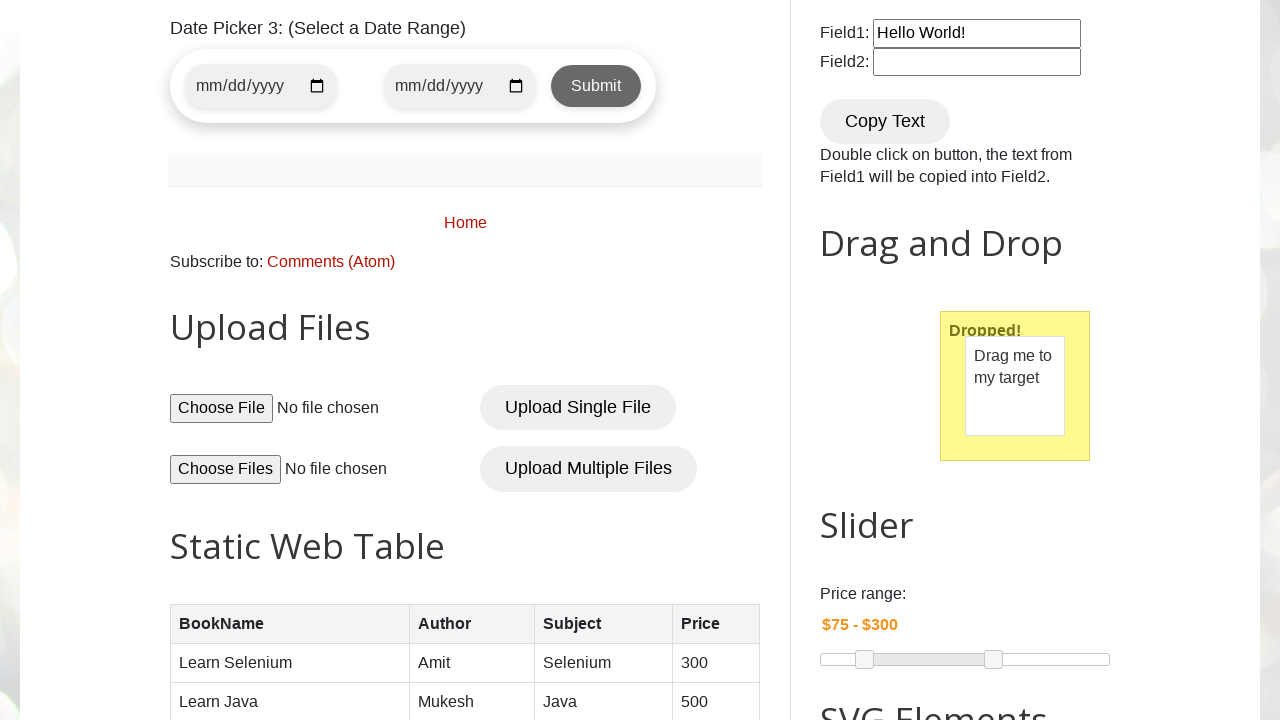

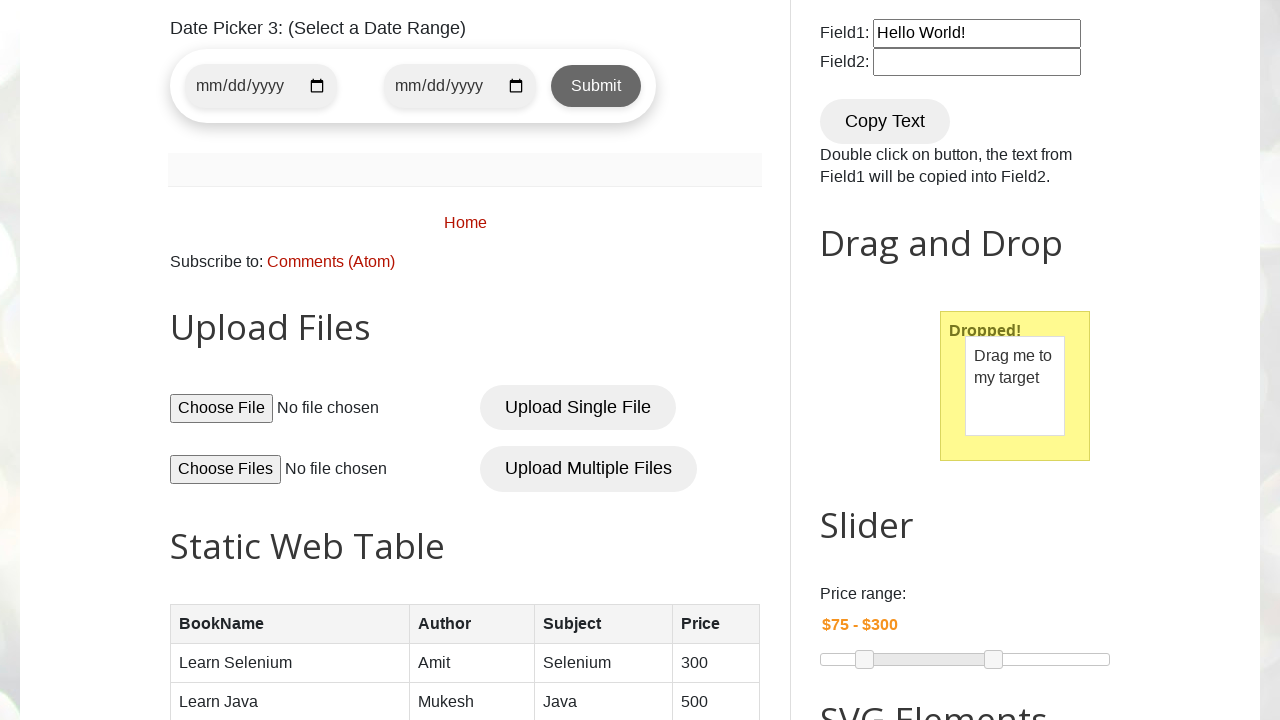